Tests enabling a disabled input field by clicking Enable button and then typing into the input box

Starting URL: https://the-internet.herokuapp.com/dynamic_controls

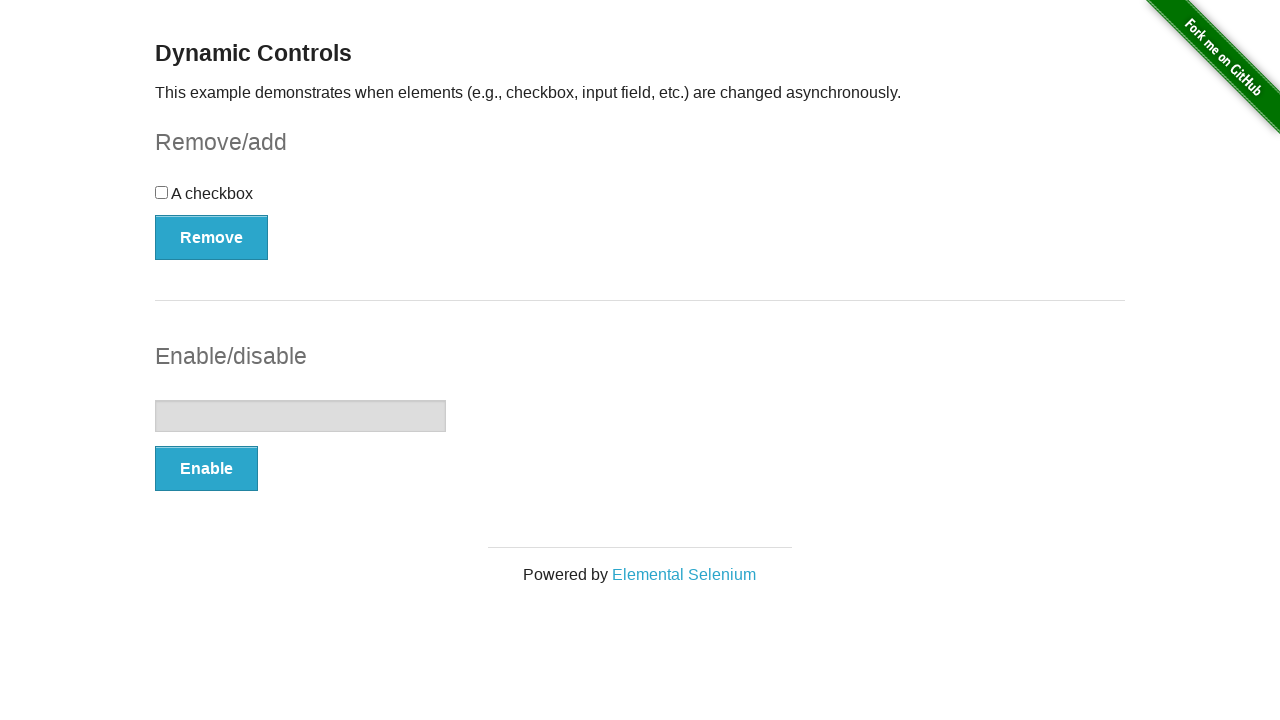

Clicked Enable button to enable the disabled input field at (206, 469) on xpath=//button[text()='Enable']
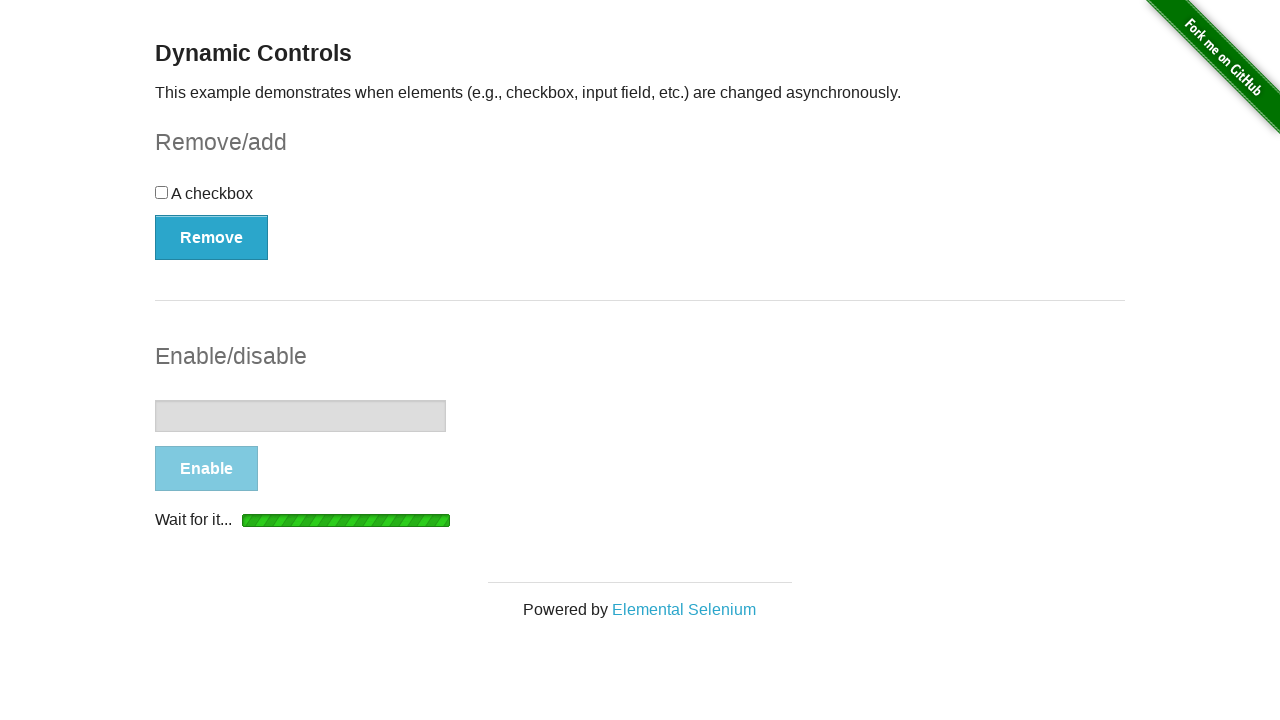

Waited for enable message to appear, confirming input field is enabled
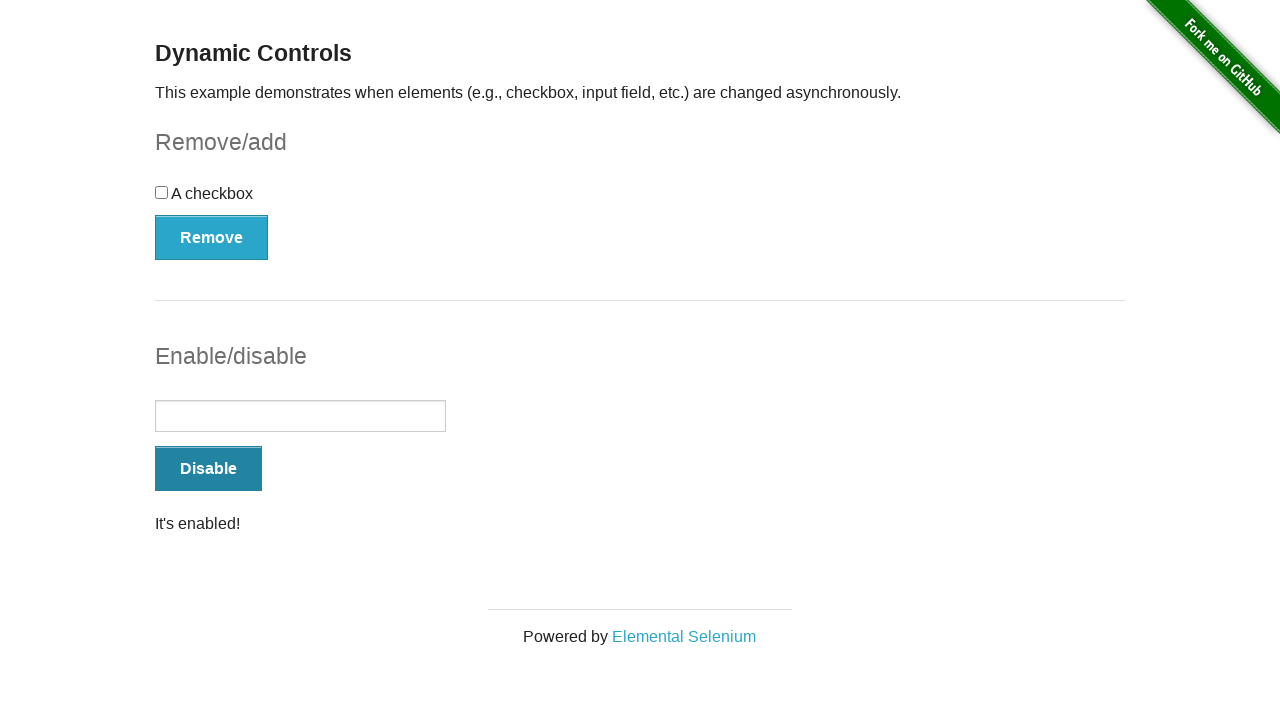

Typed 'Hello' into the now-enabled input field on #input-example>input
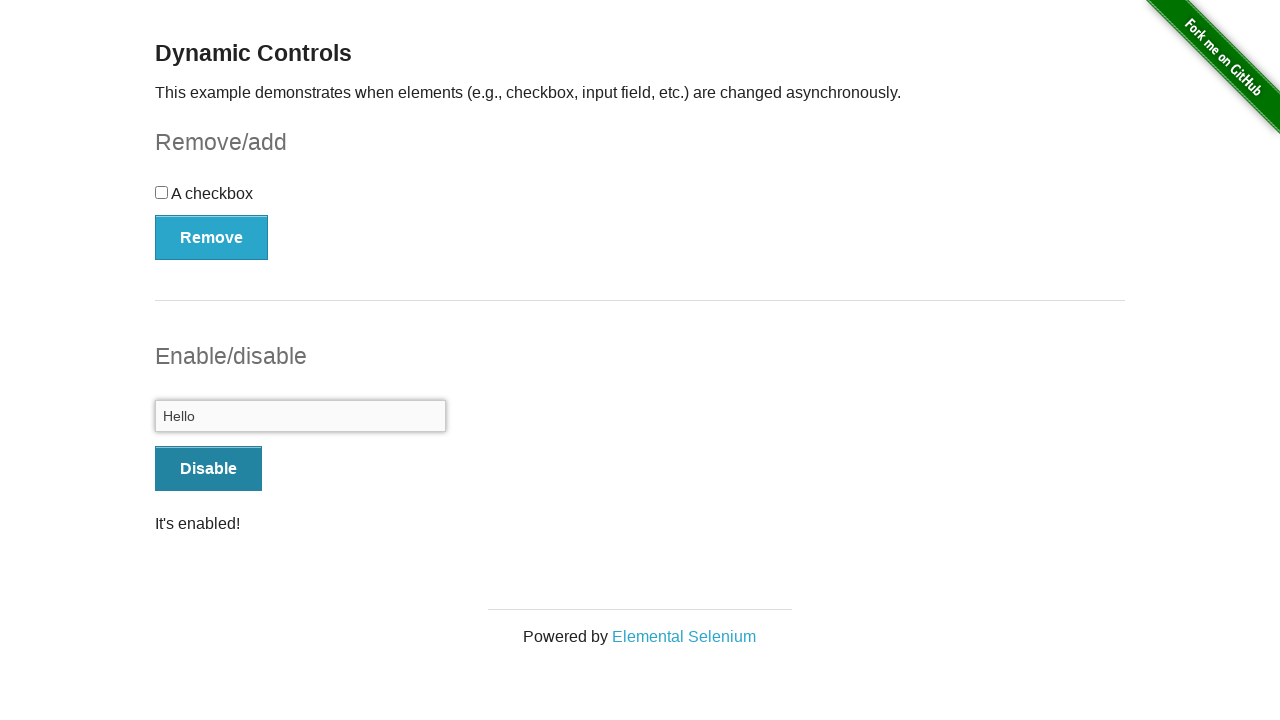

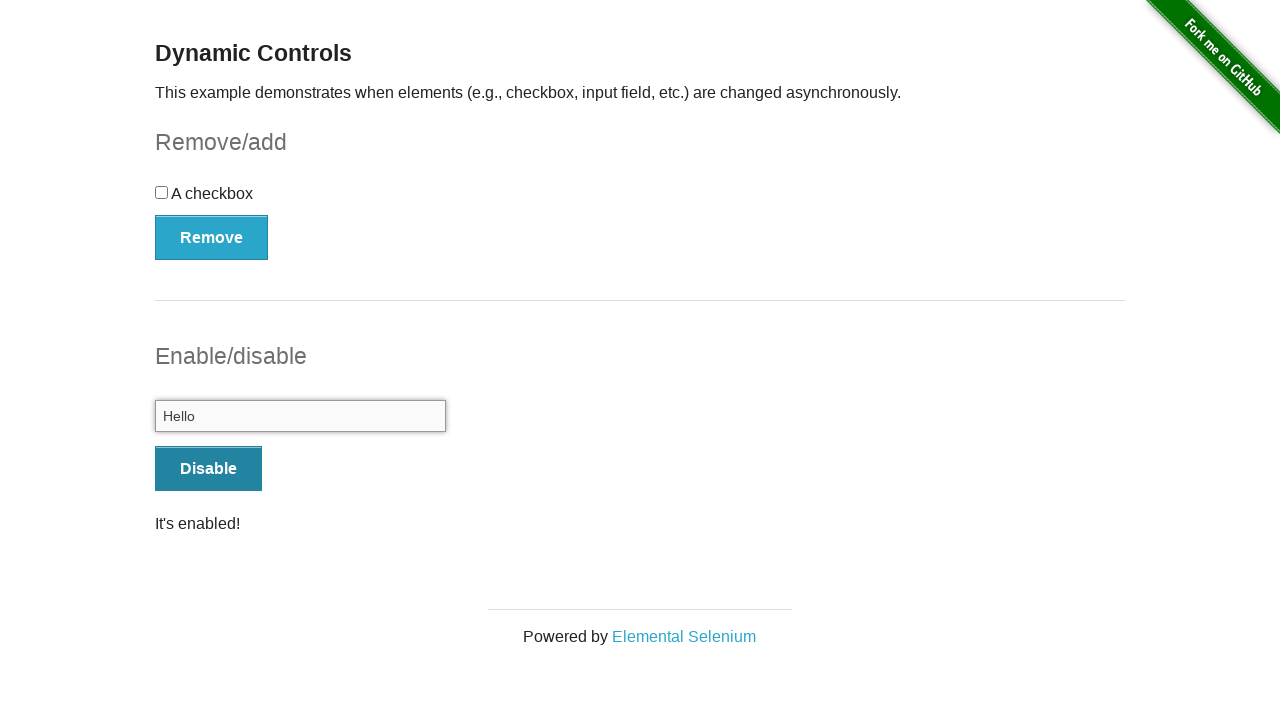